Navigates to the Playwright documentation homepage, clicks the "Get started" link, and verifies that the Installation heading is visible on the resulting page.

Starting URL: https://playwright.dev/

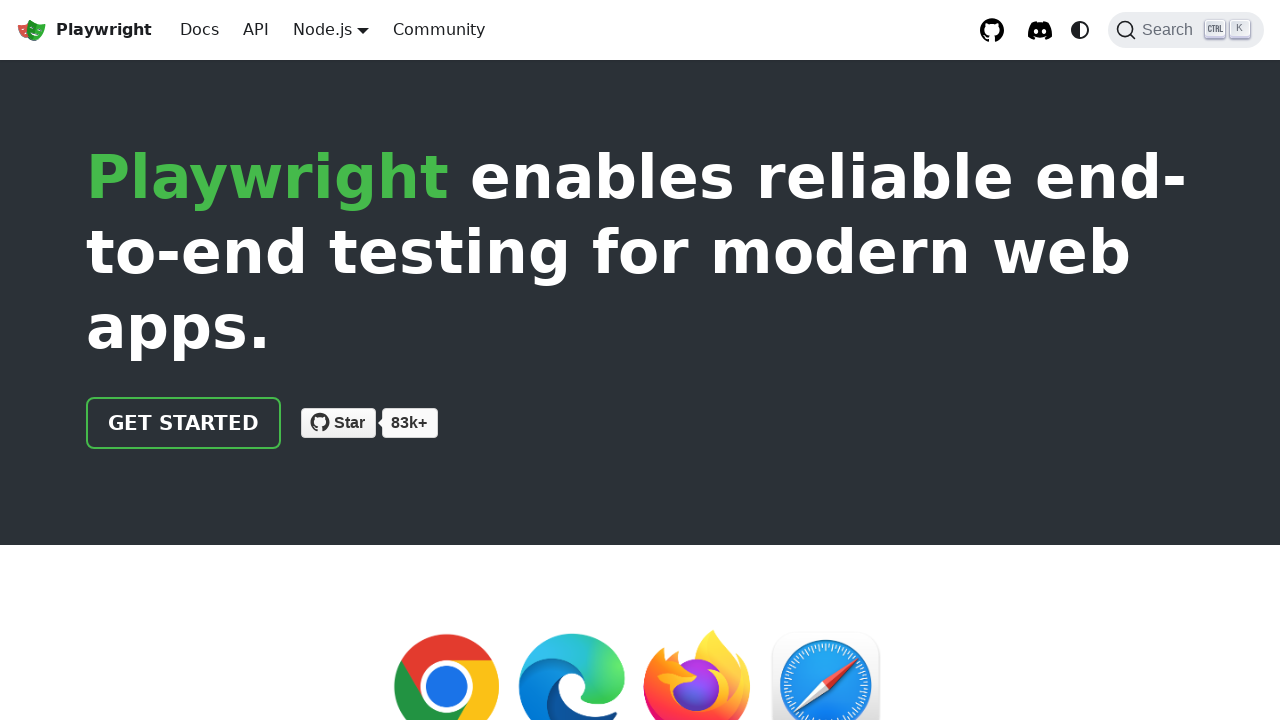

Navigated to Playwright documentation homepage
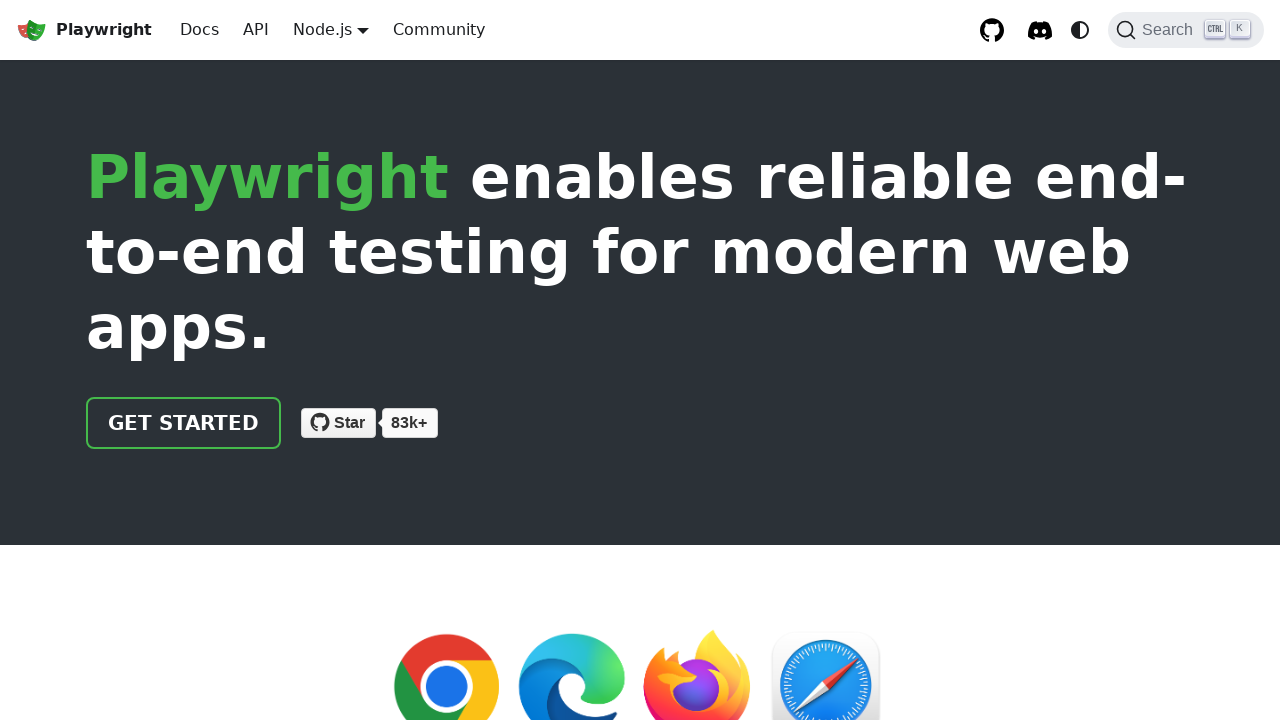

Clicked the 'Get started' link at (184, 423) on internal:role=link[name="Get started"i]
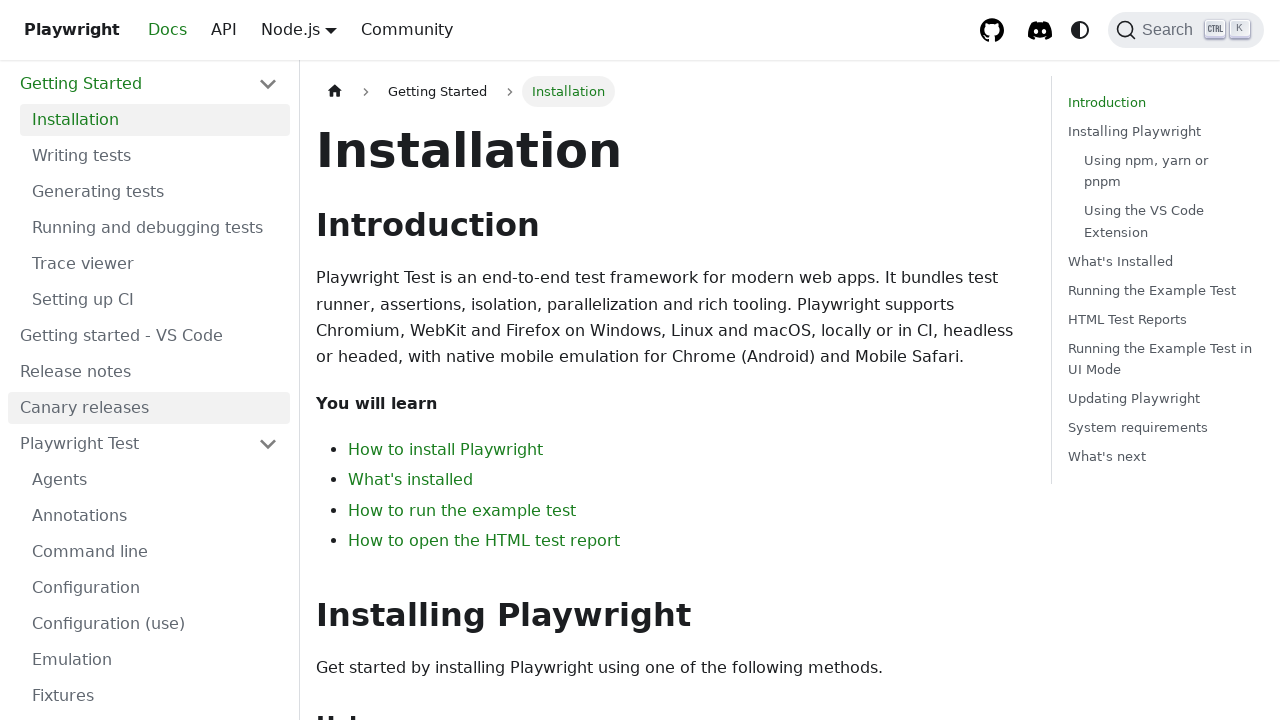

Installation heading is now visible on the page
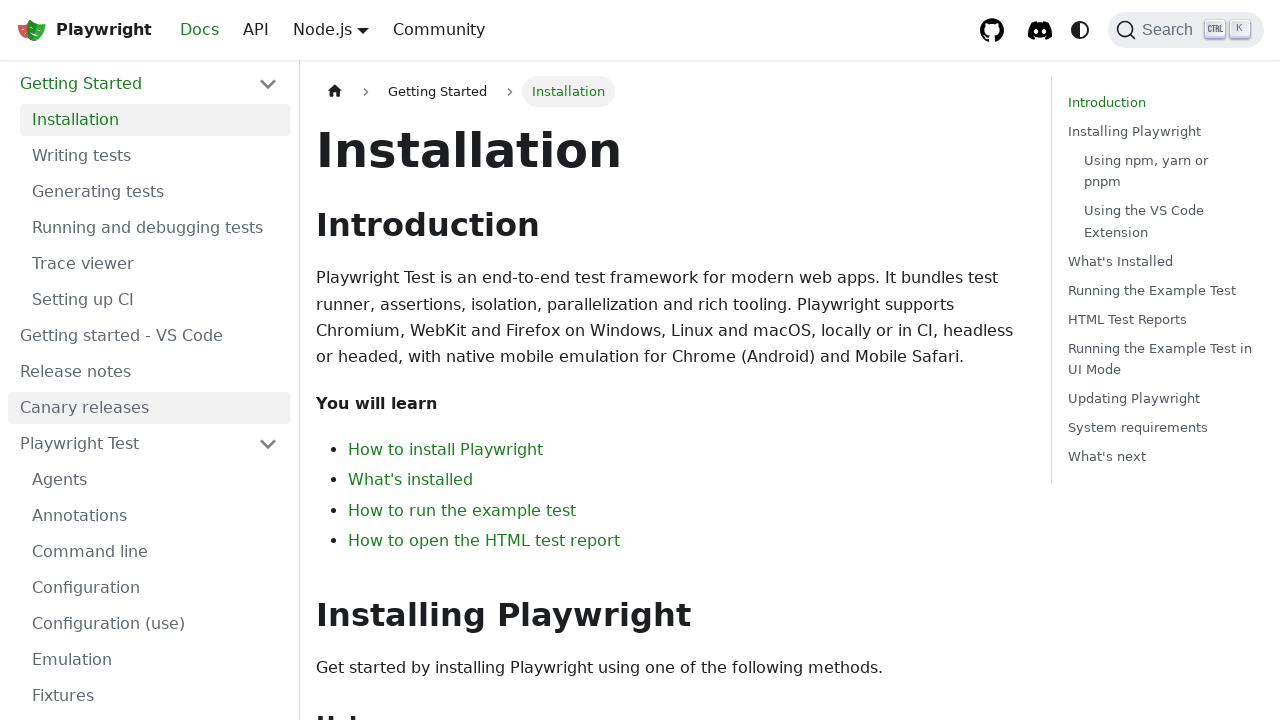

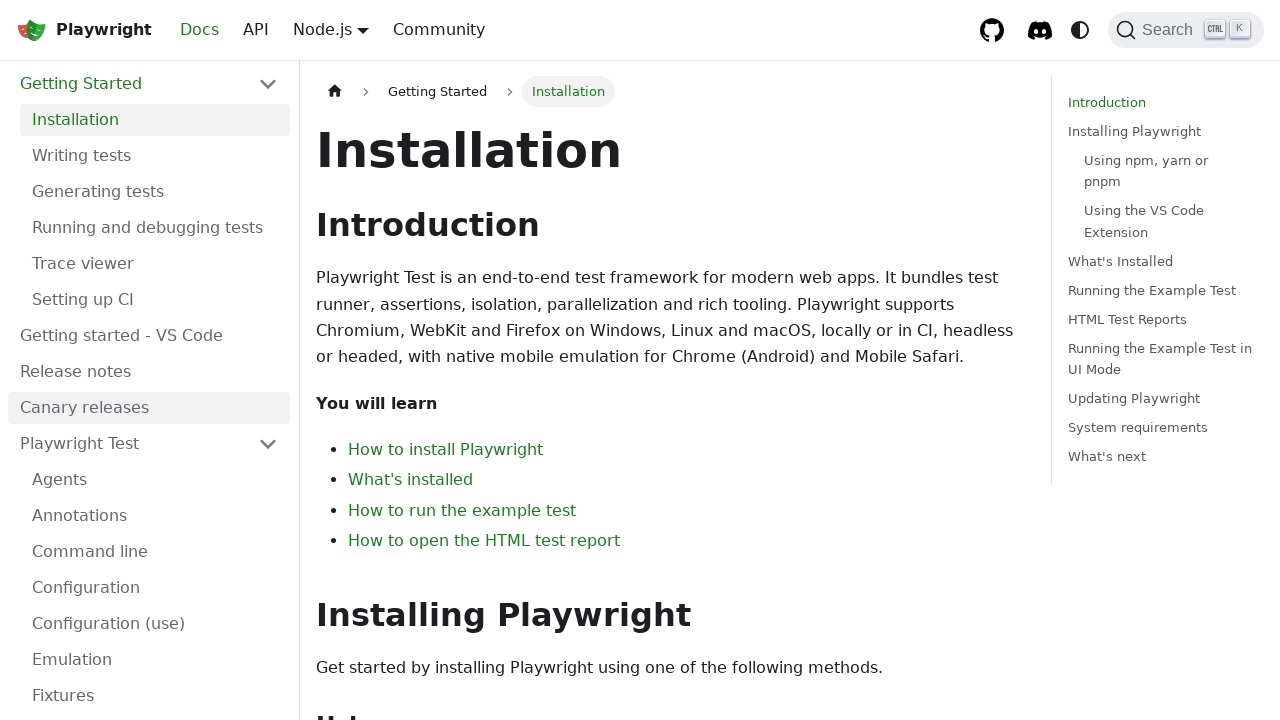